Tests checkbox functionality by clicking checkbox 1 to select it, and ensuring checkbox 2 is selected (clicking if not already selected)

Starting URL: https://the-internet.herokuapp.com/checkboxes

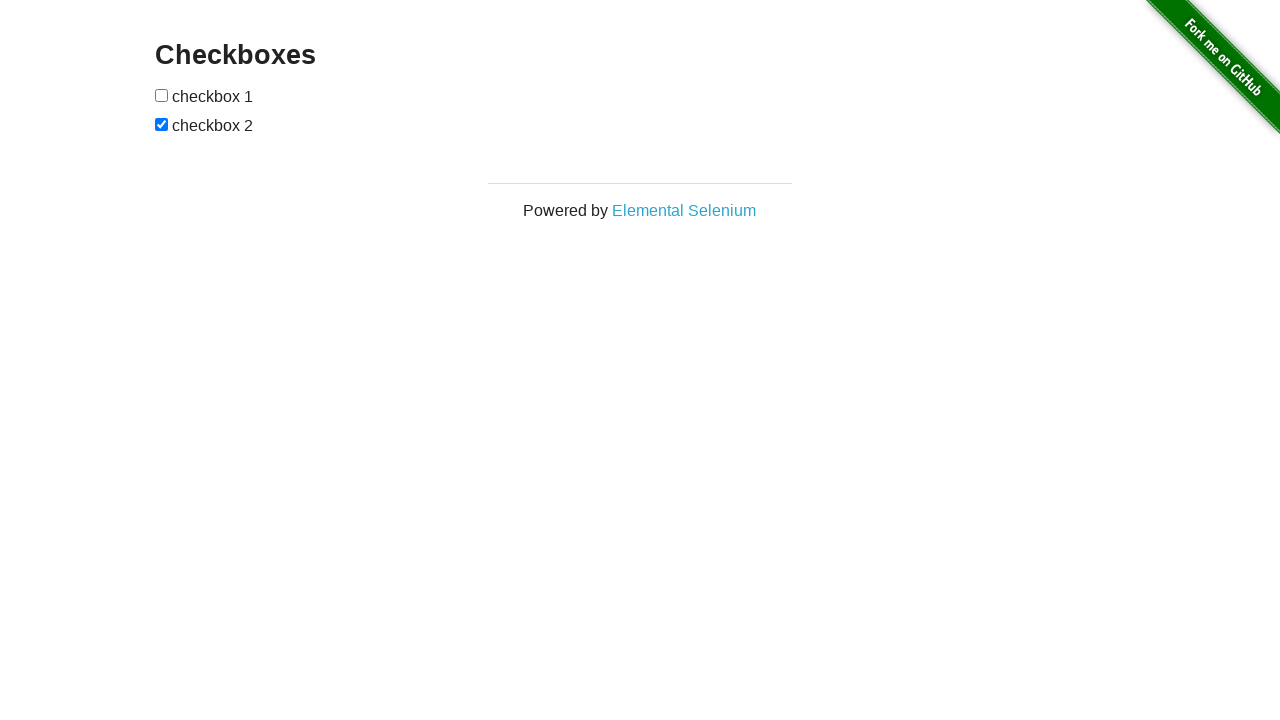

Navigated to checkboxes test page
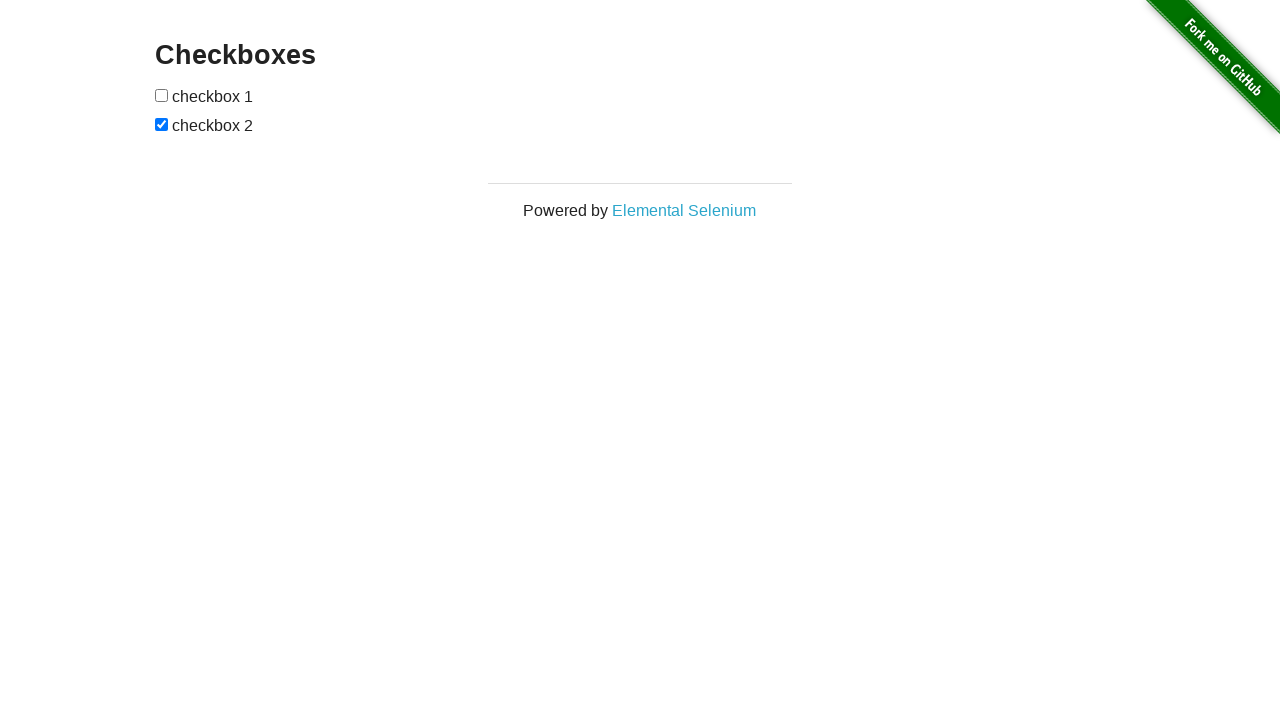

Clicked checkbox 1 to select it at (162, 95) on xpath=//*[@id='checkboxes']/input[1]
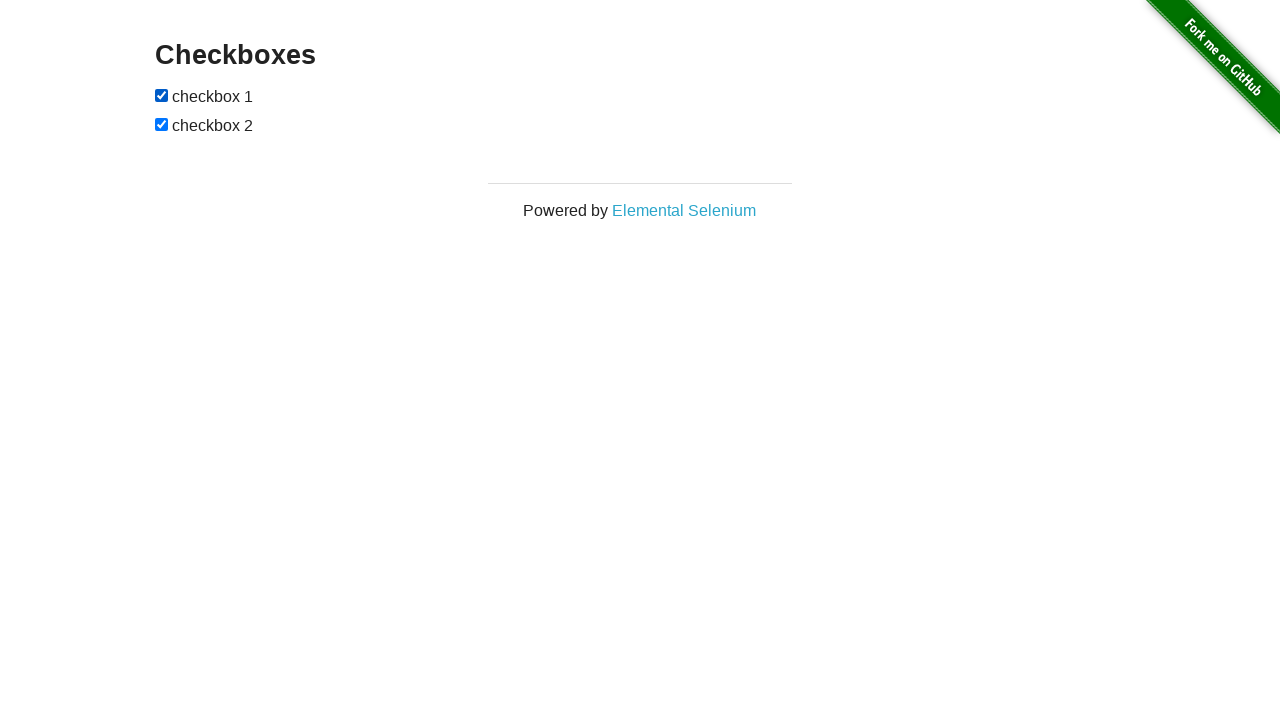

Verified checkbox 1 is selected
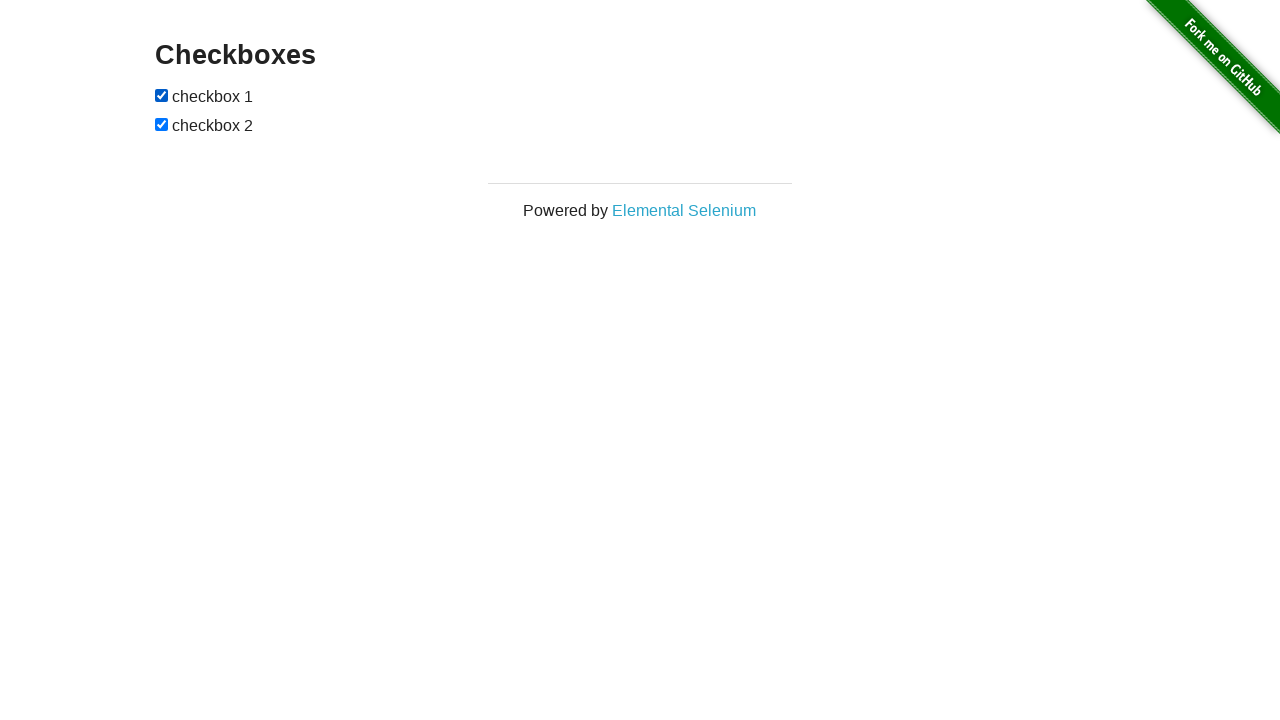

Verified checkbox 2 is selected
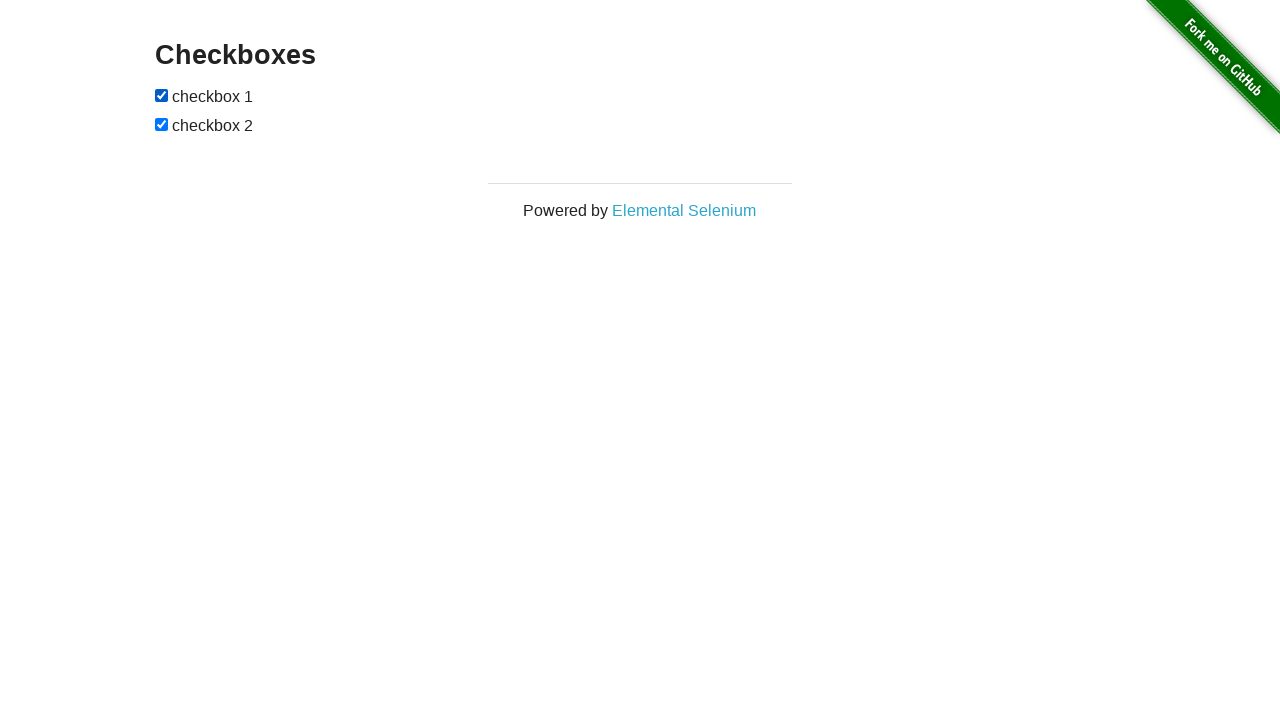

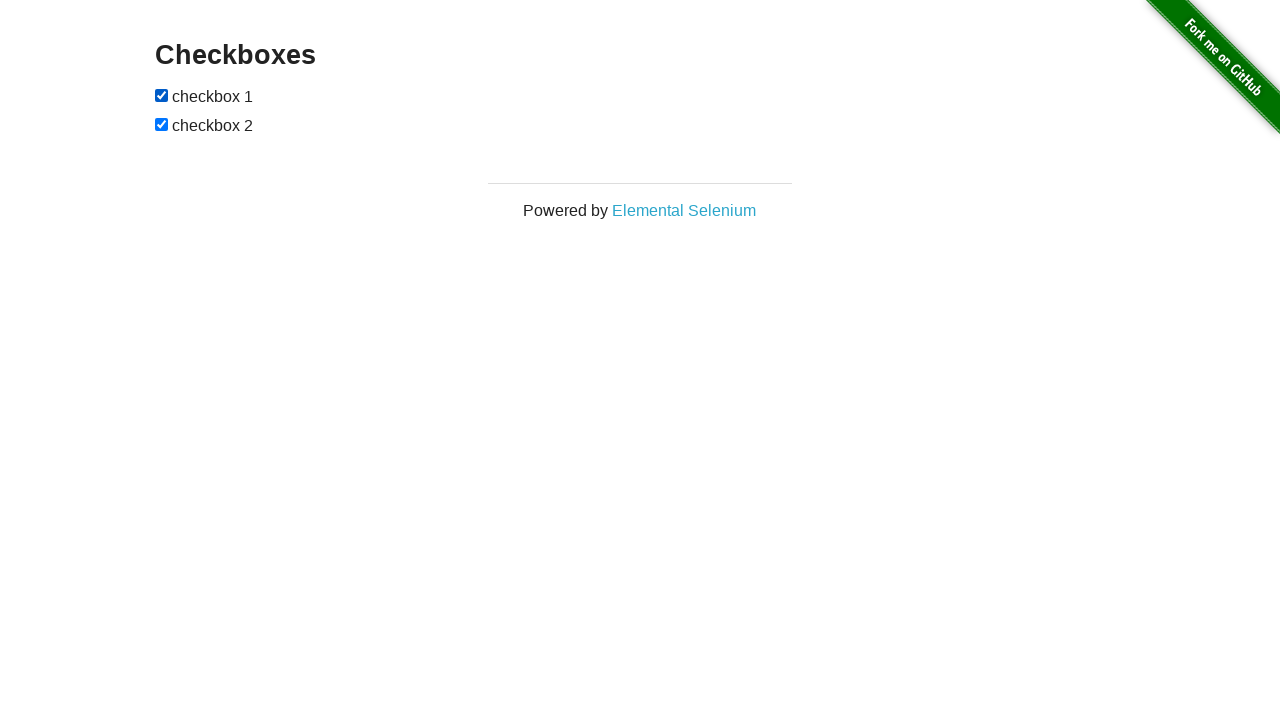